Navigates to a Chinese invoice page and clicks the "Download PDF" button to initiate a file download.

Starting URL: https://nnfp.jss.com.cn/6FIDB_oO=Q-EmPi

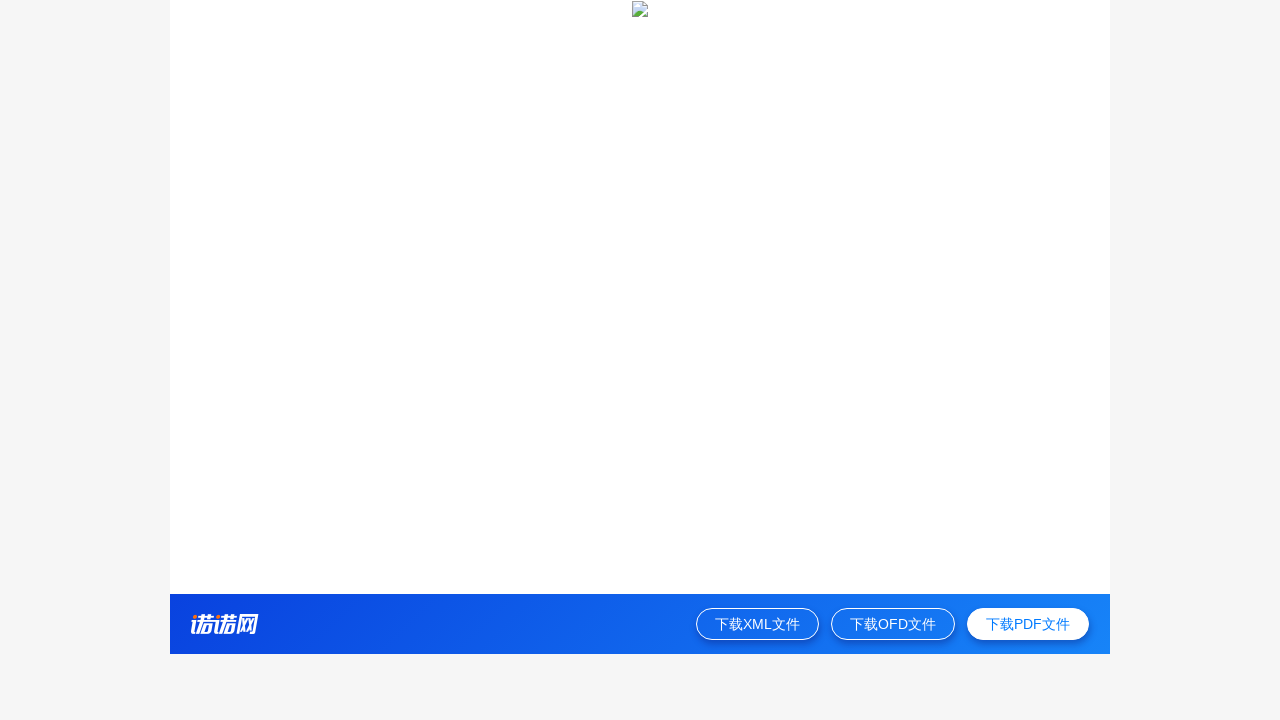

Waited for 'Download PDF file' button to appear
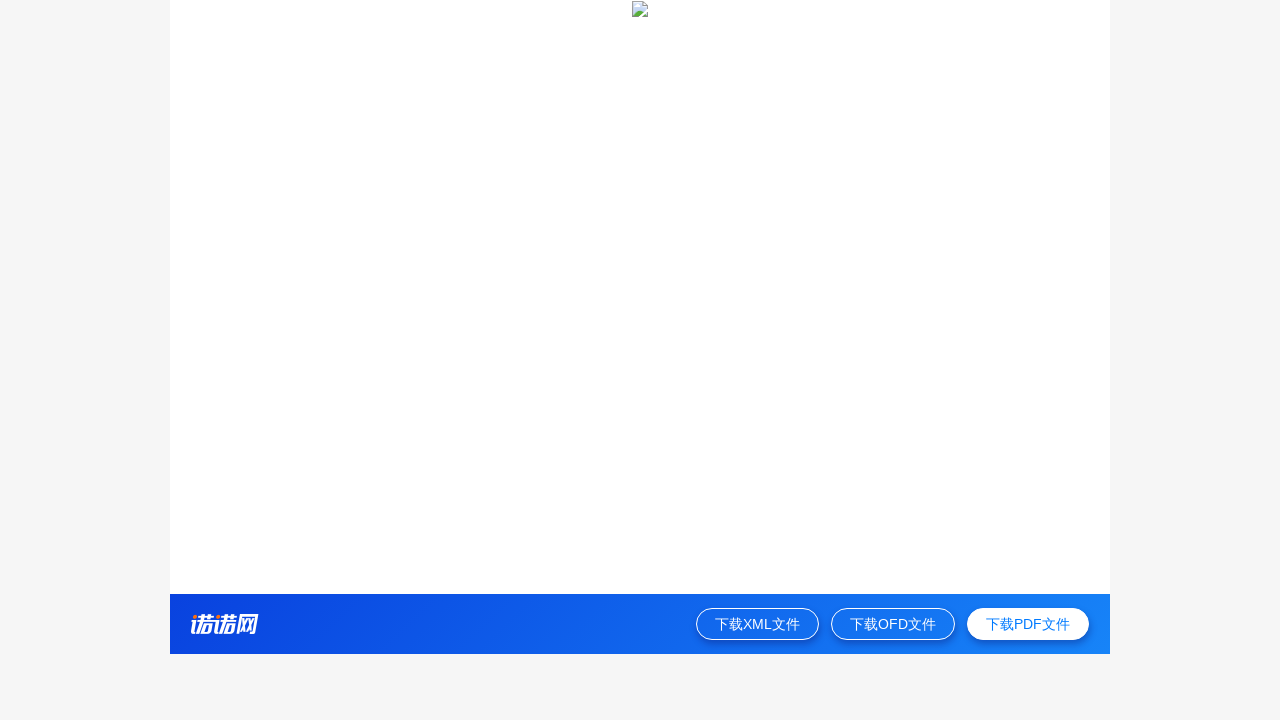

Clicked the 'Download PDF file' button to initiate download at (1028, 624) on text=下载PDF文件
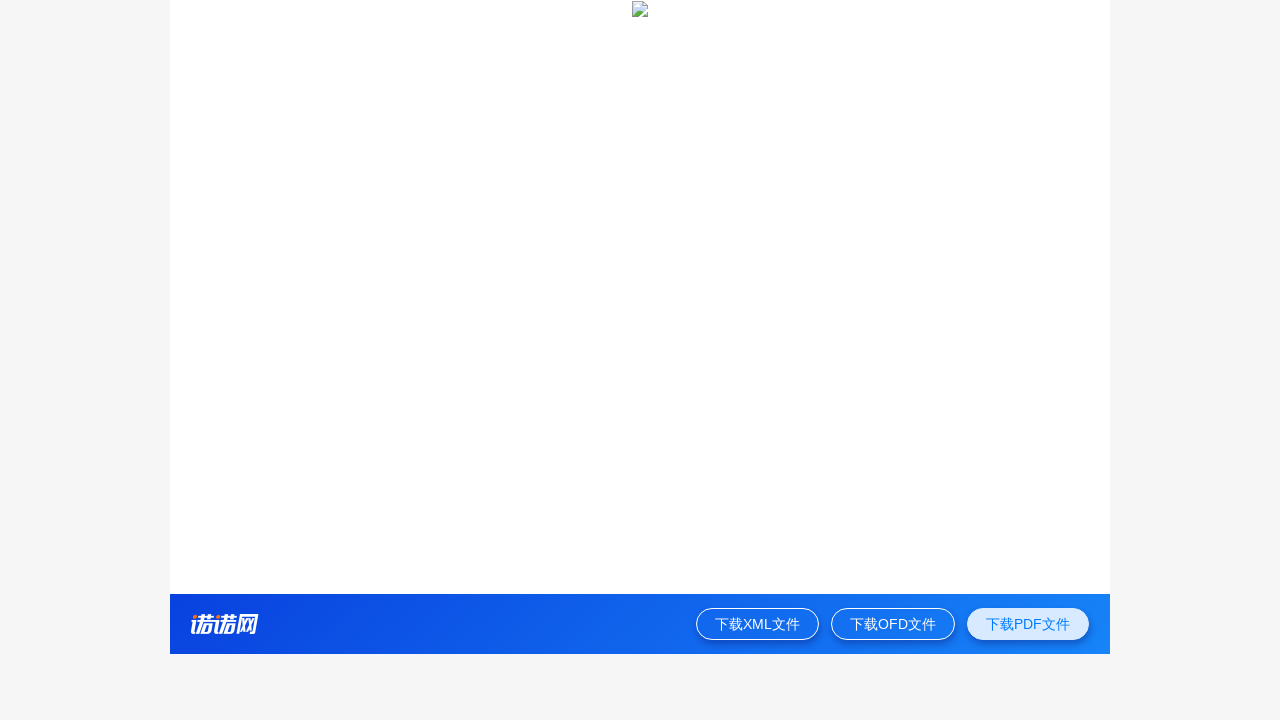

Waited 2 seconds for download to initiate
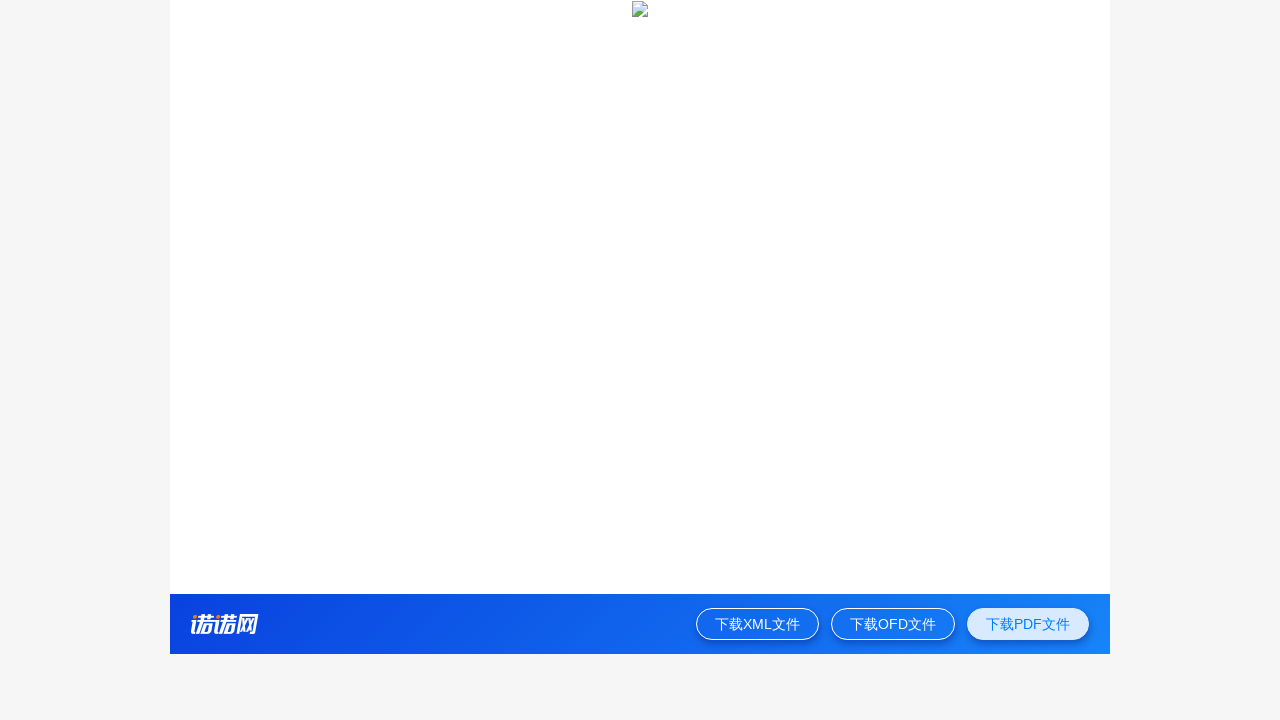

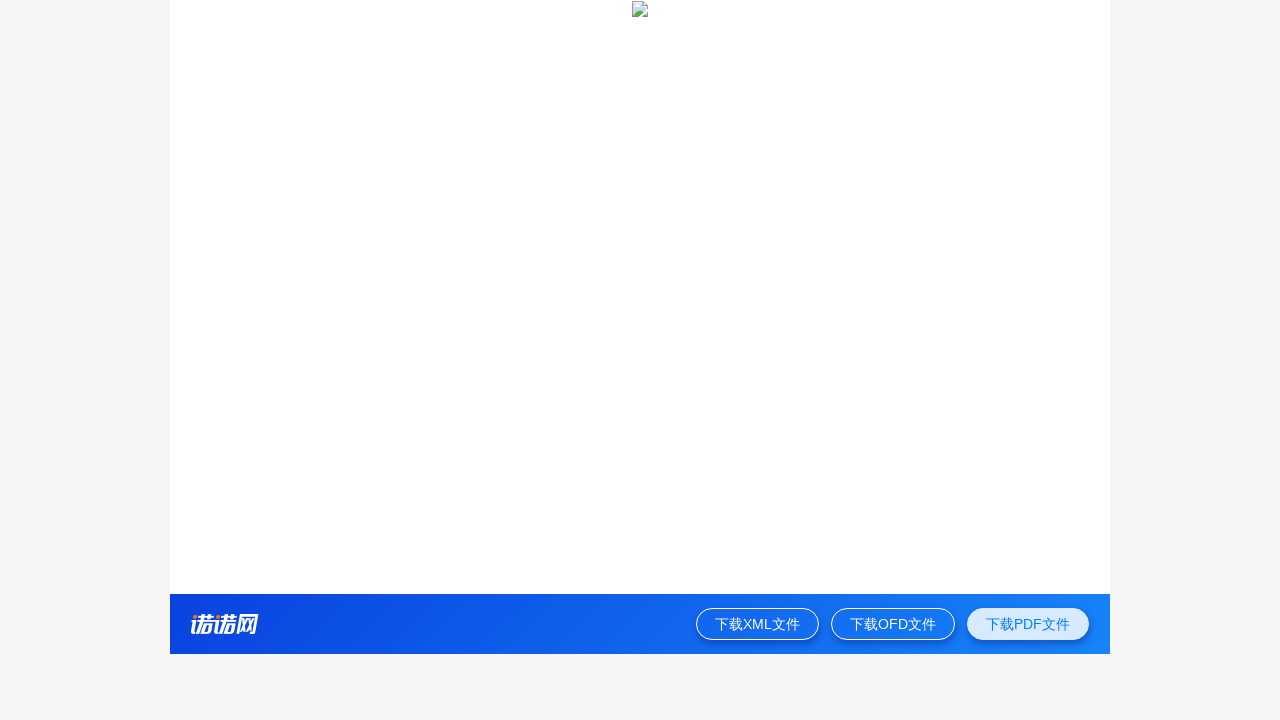